Tests clearing the complete state of all items by checking and unchecking toggle-all

Starting URL: https://demo.playwright.dev/todomvc

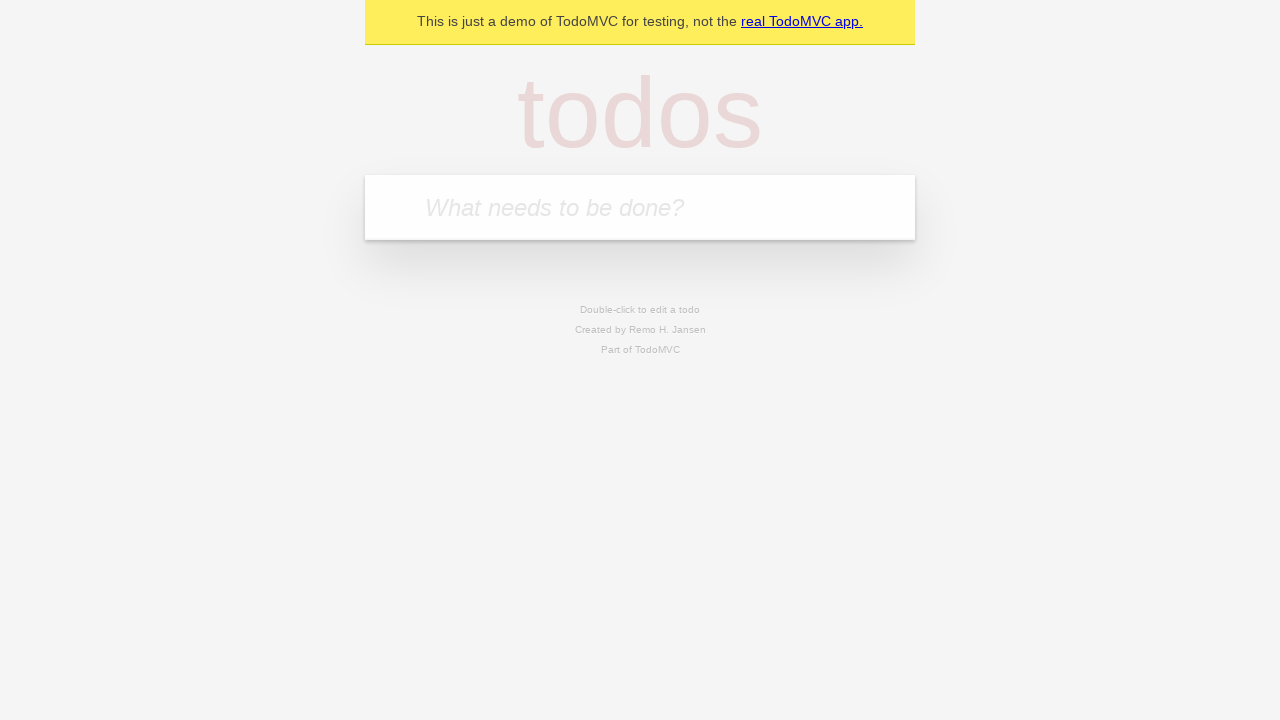

Filled new todo input with 'buy some cheese' on .new-todo
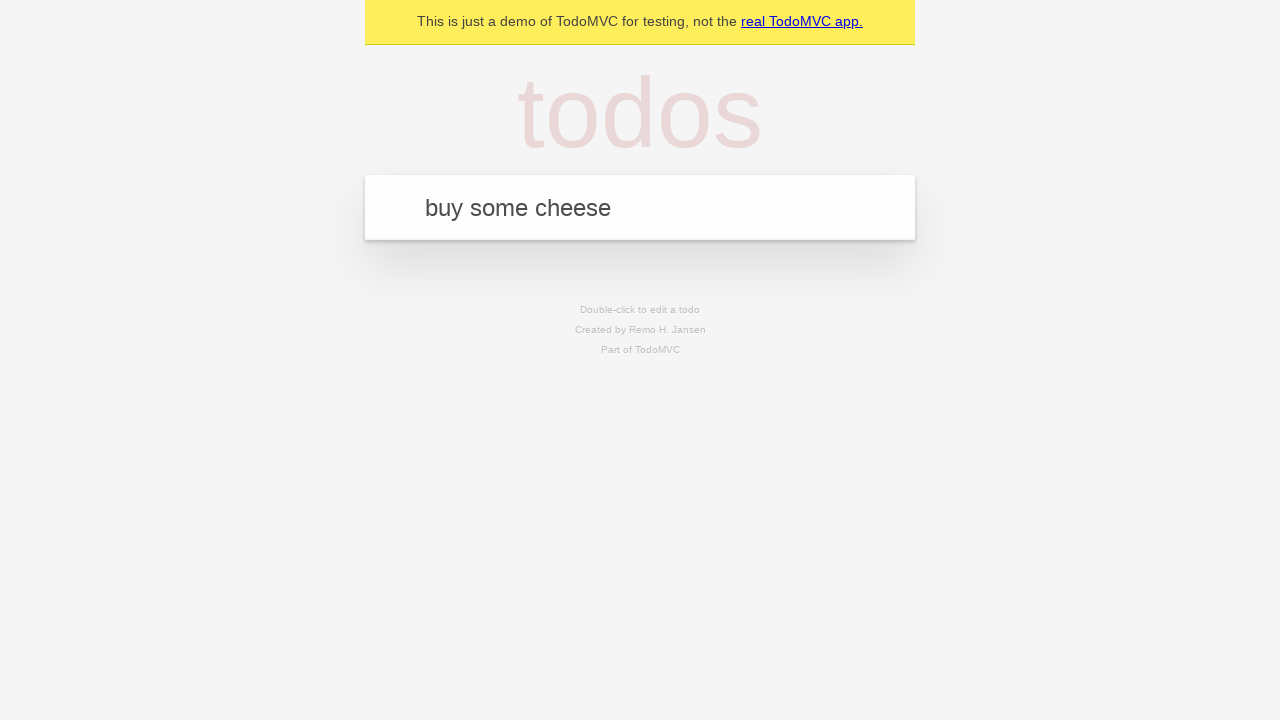

Pressed Enter to create first todo item on .new-todo
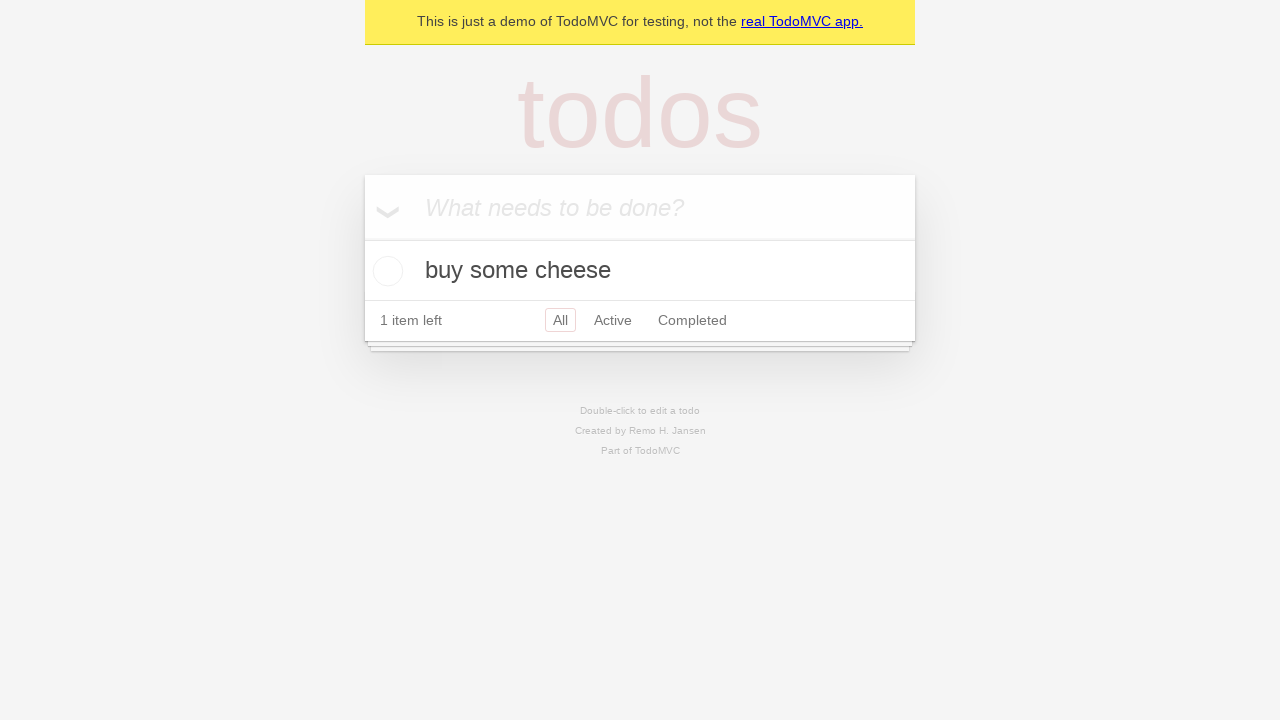

Filled new todo input with 'feed the cat' on .new-todo
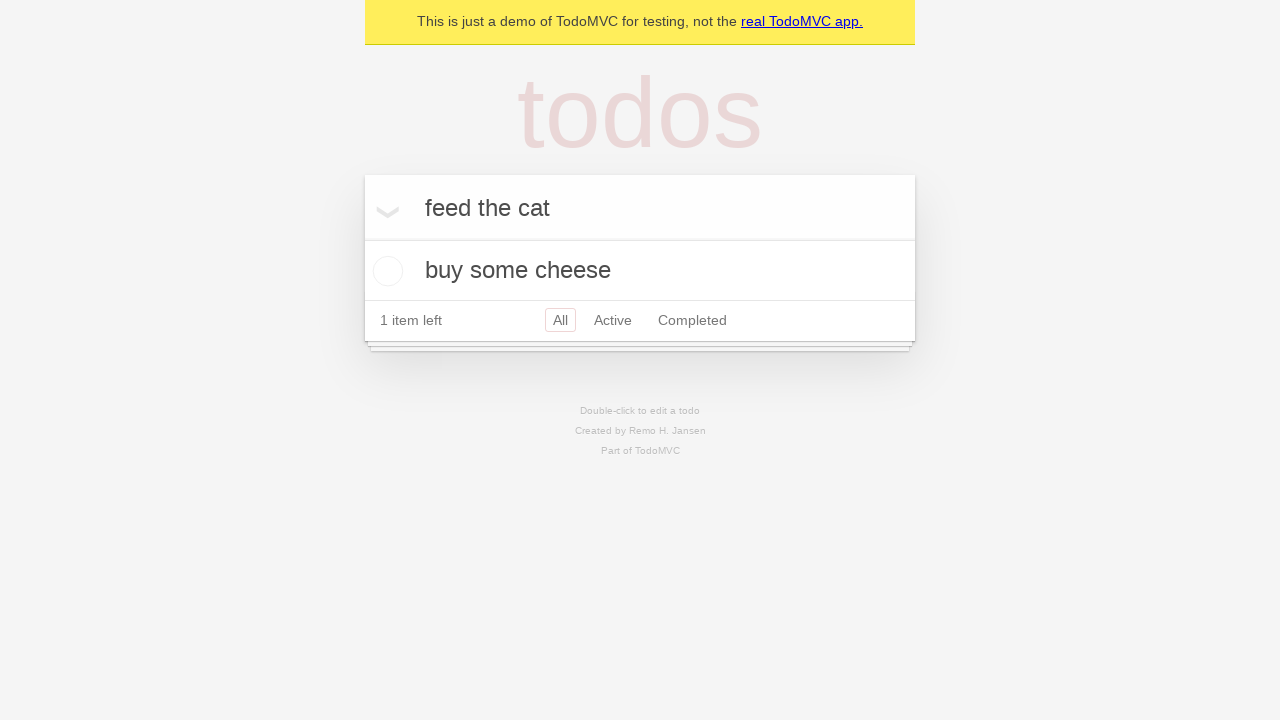

Pressed Enter to create second todo item on .new-todo
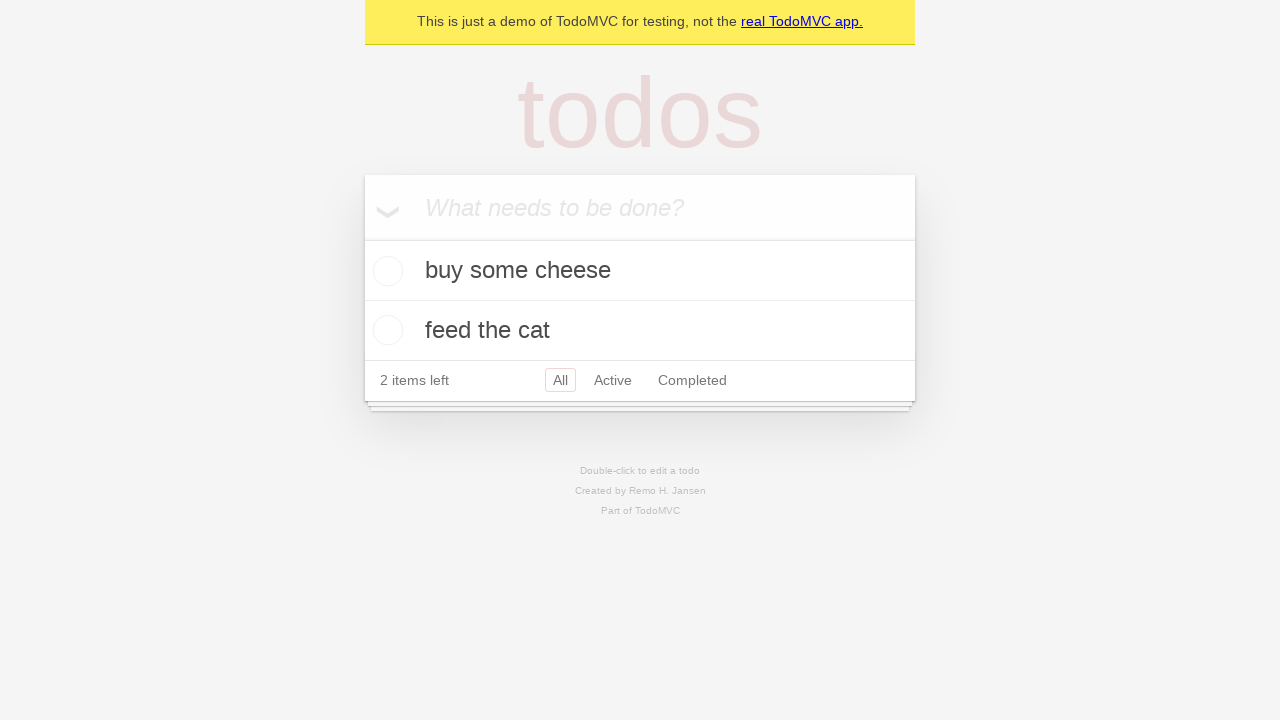

Filled new todo input with 'book a doctors appointment' on .new-todo
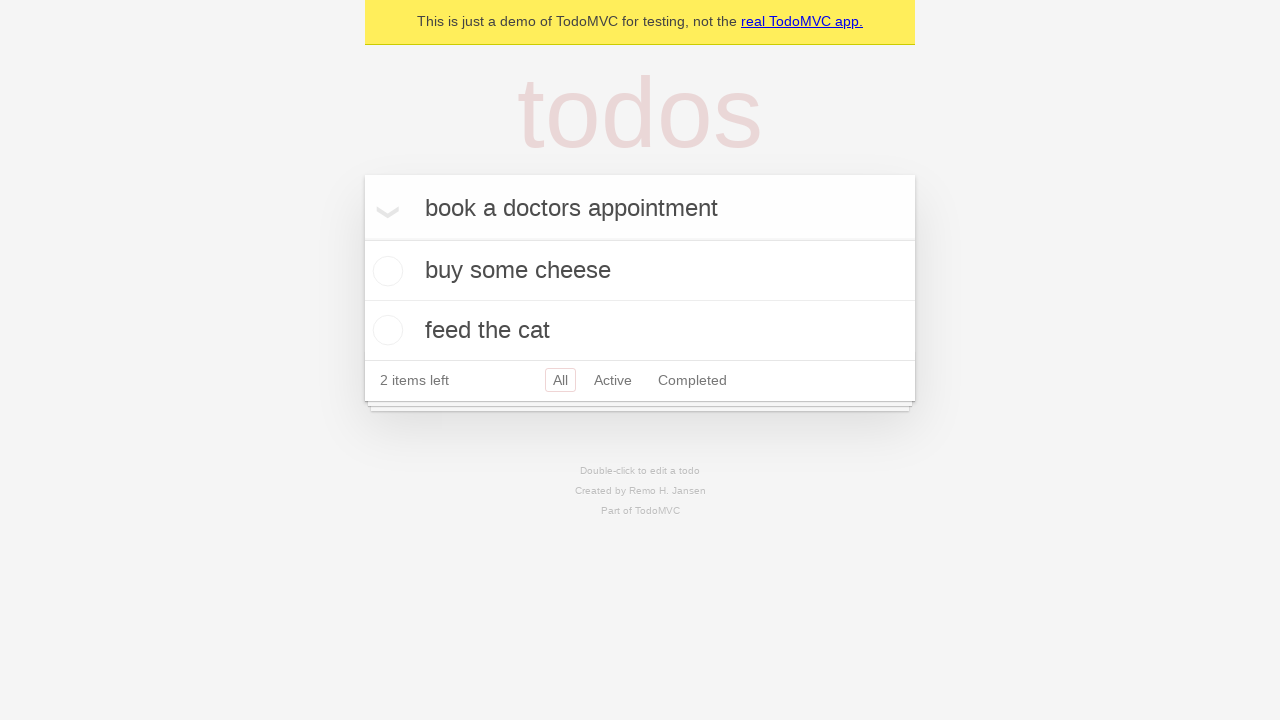

Pressed Enter to create third todo item on .new-todo
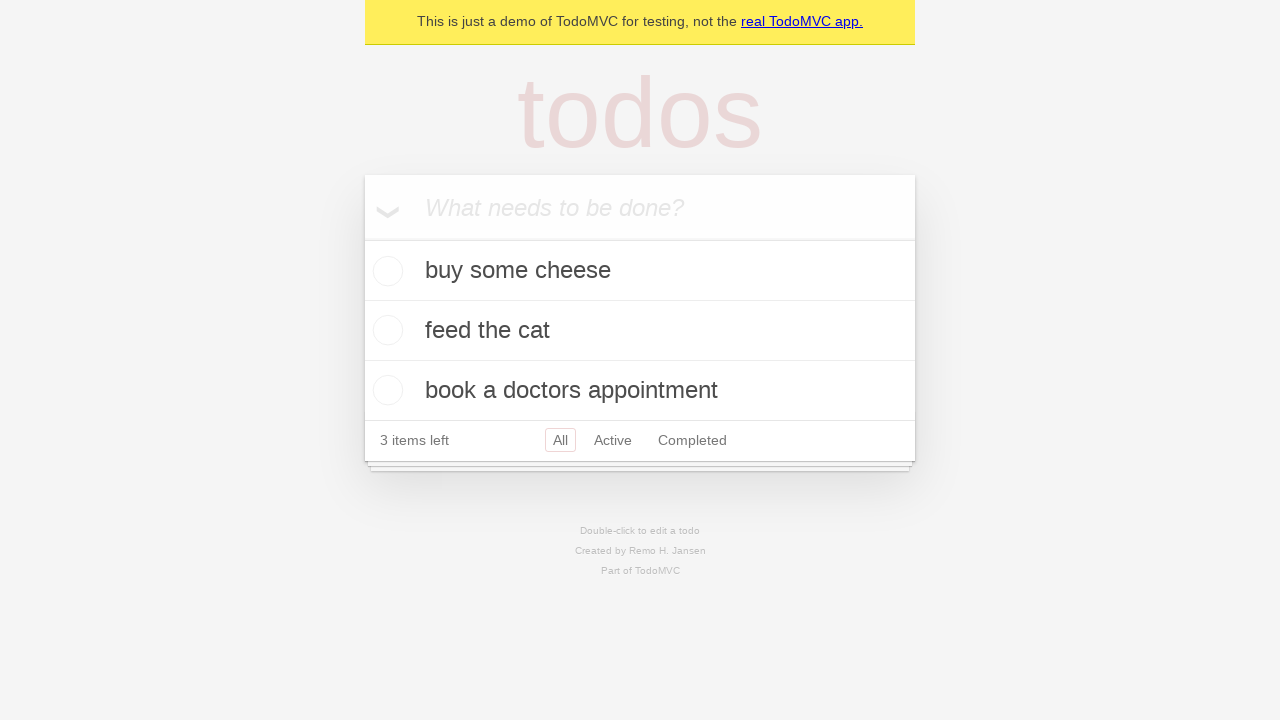

All three todo items loaded in the list
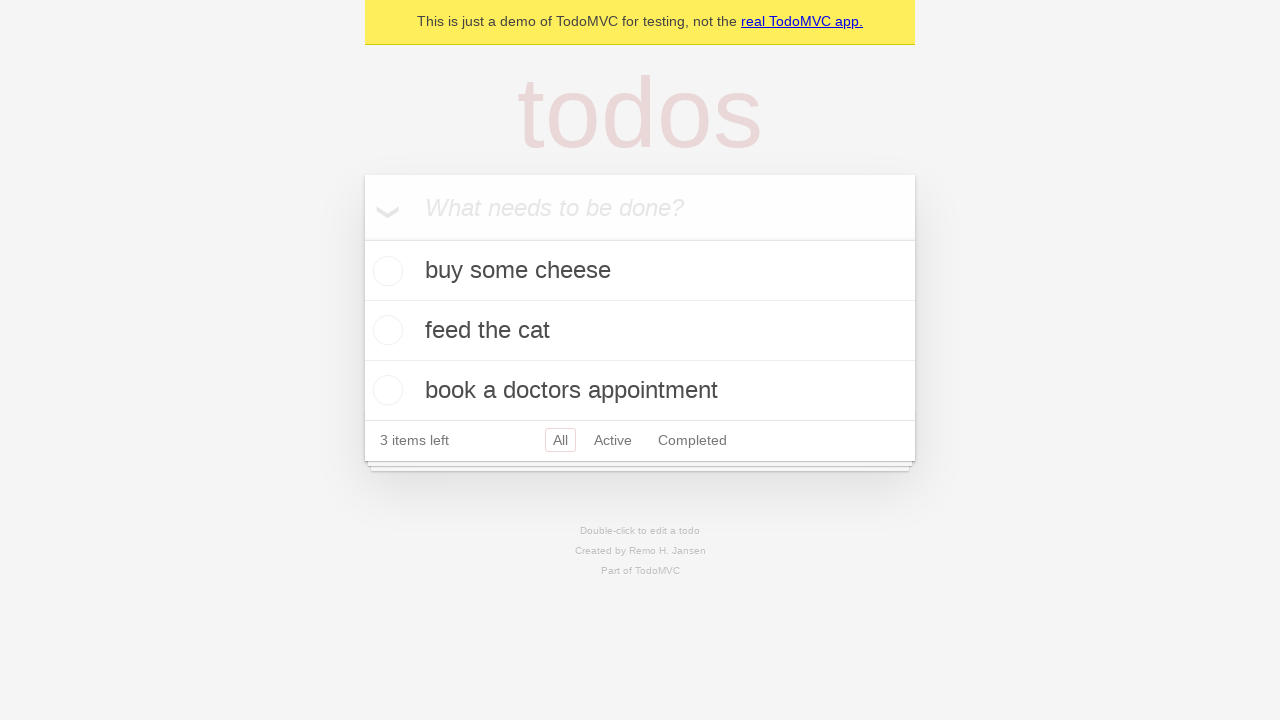

Checked toggle-all to mark all items as complete at (362, 238) on .toggle-all
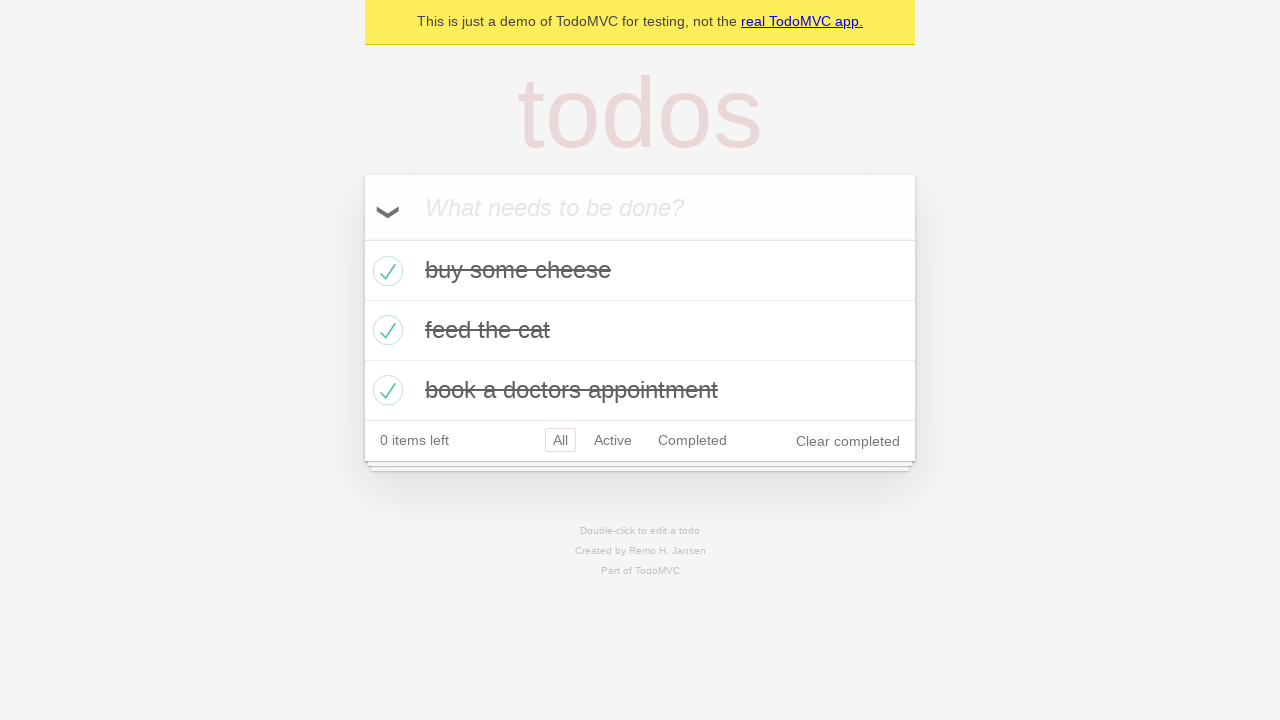

Unchecked toggle-all to clear complete state of all items at (362, 238) on .toggle-all
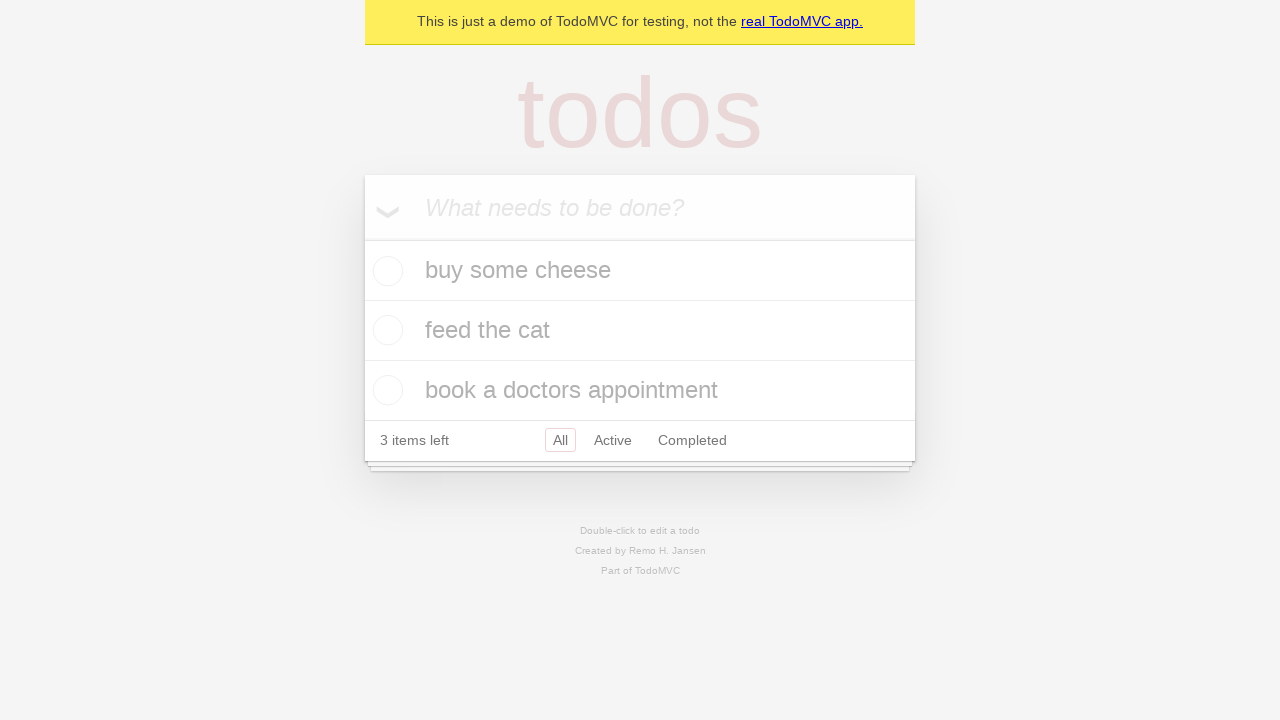

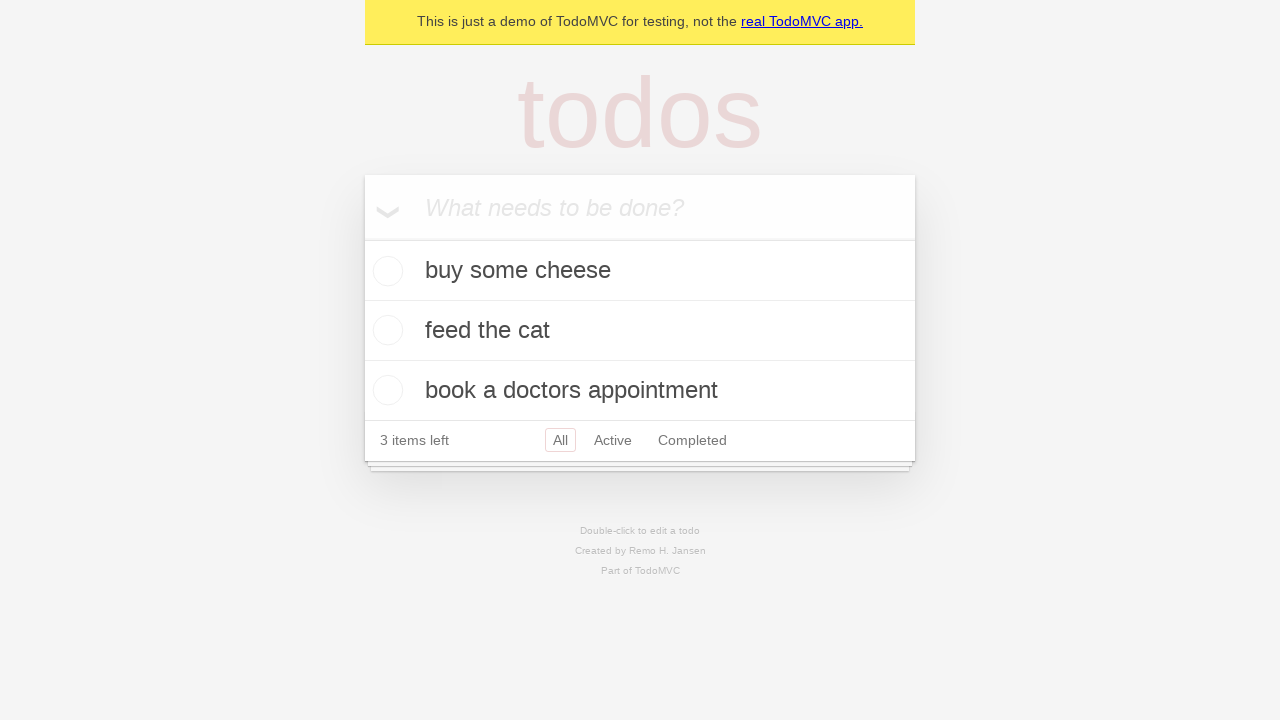